Tests keyboard key press functionality by sending the space key to an element and verifying the displayed result, then sending the left arrow key and verifying that result as well.

Starting URL: http://the-internet.herokuapp.com/key_presses

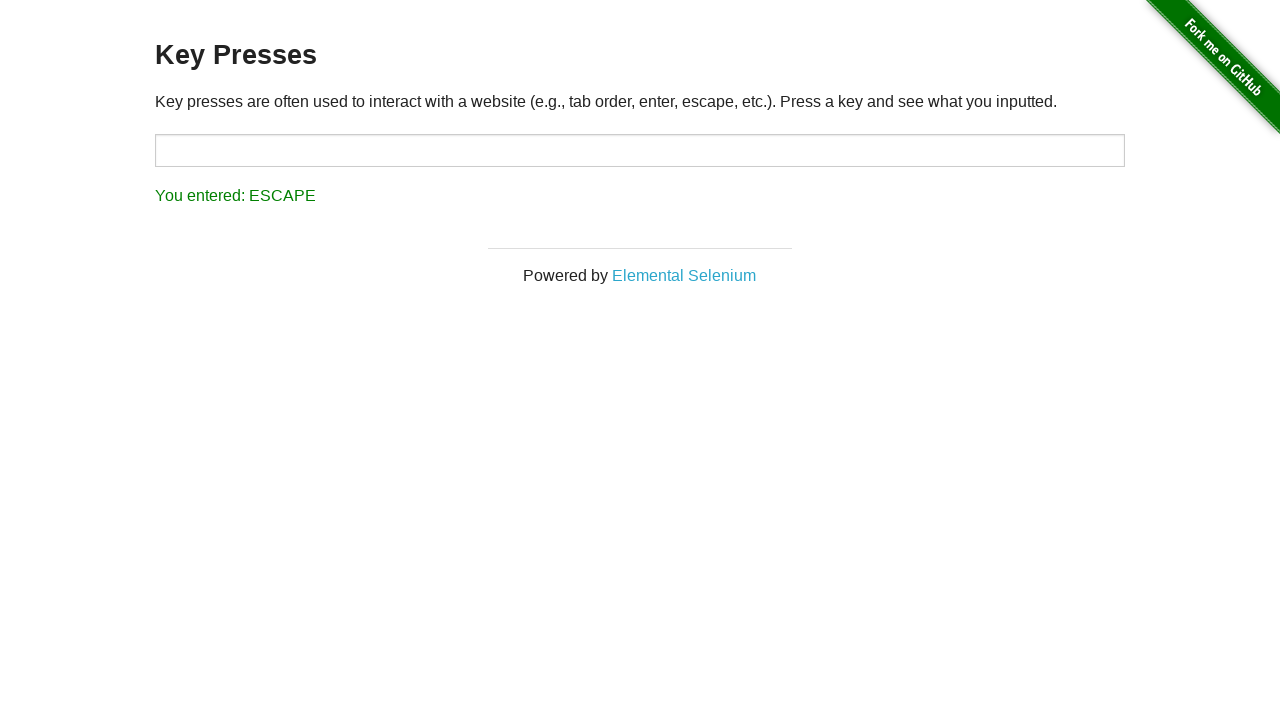

Pressed Space key on target element on #target
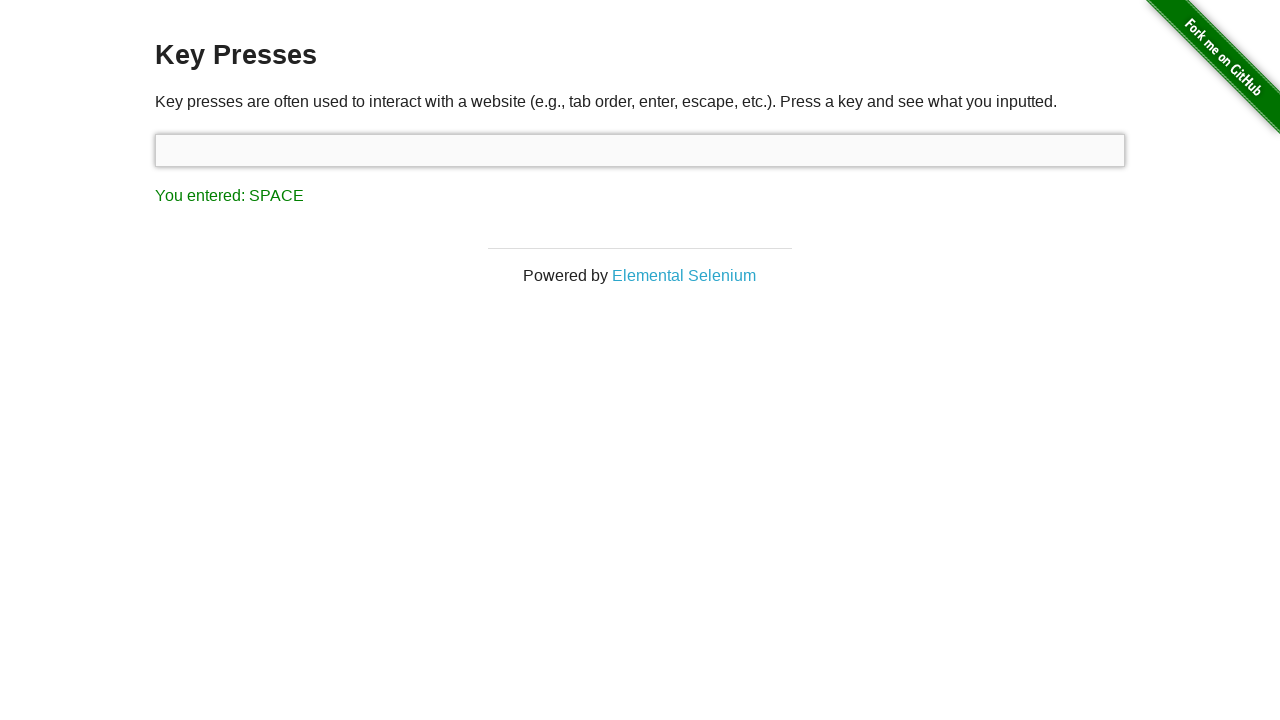

Result element loaded after Space key press
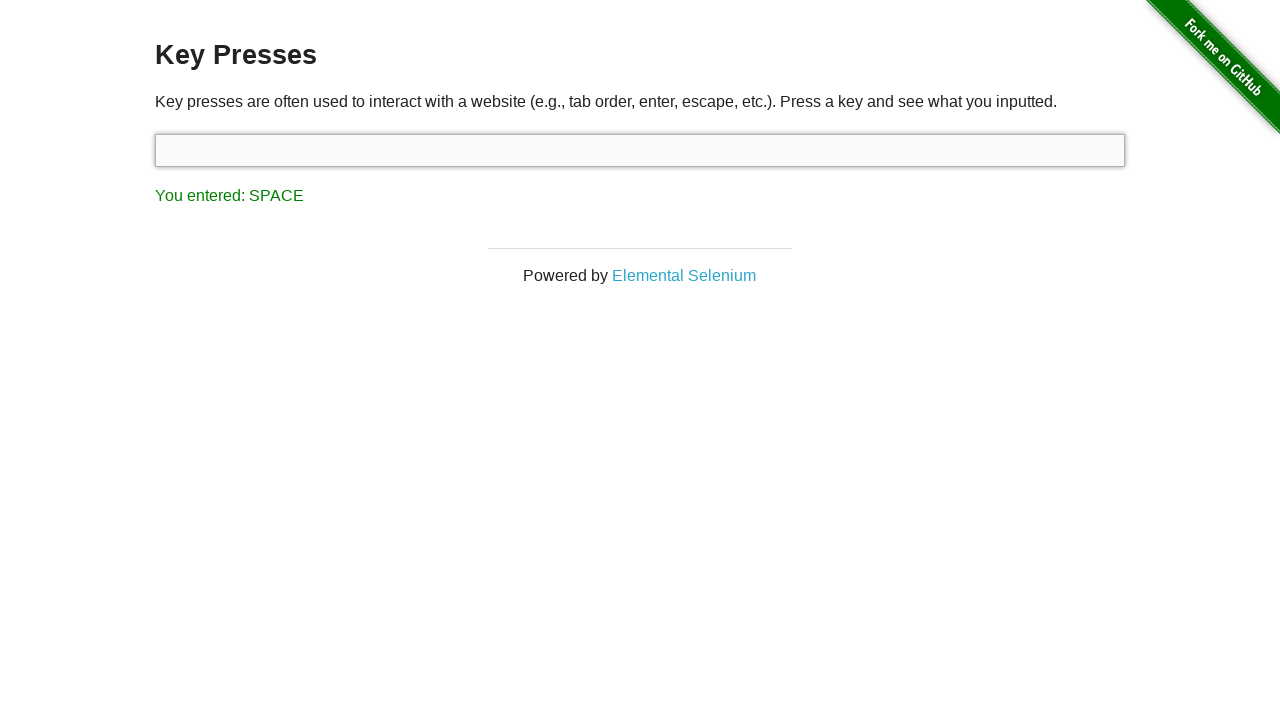

Retrieved result text content
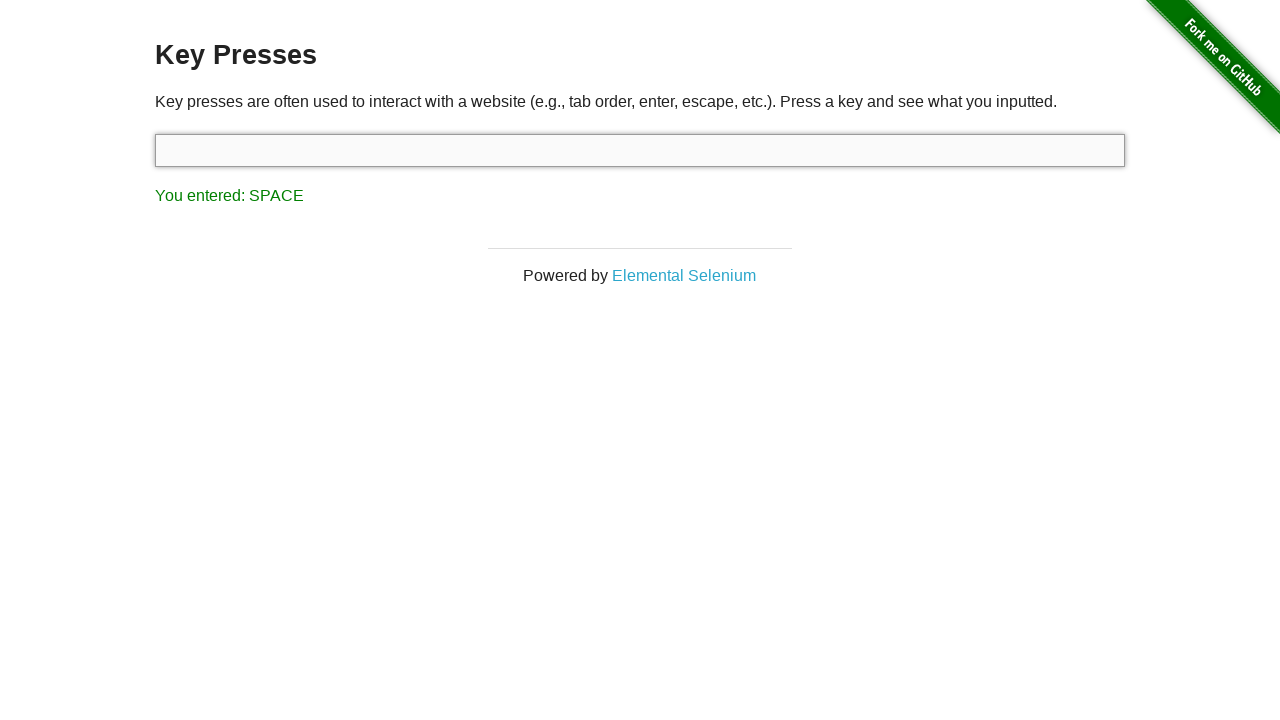

Verified result text shows 'You entered: SPACE'
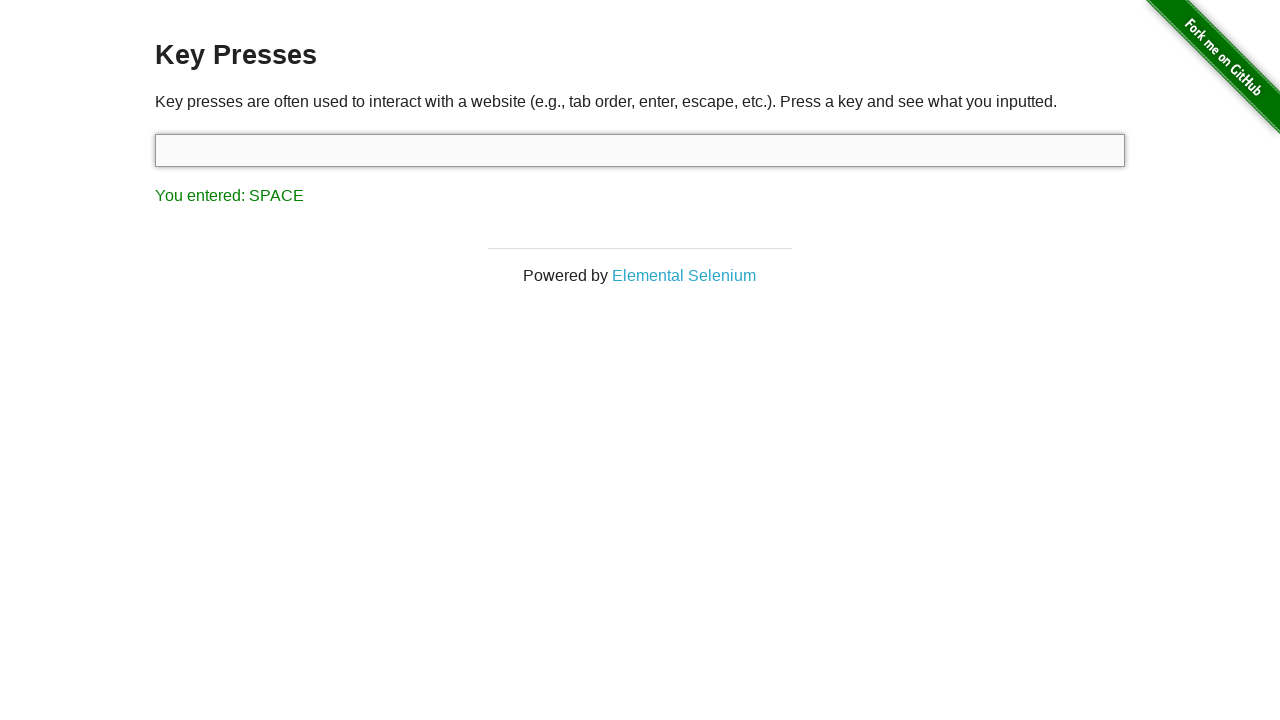

Pressed Left Arrow key
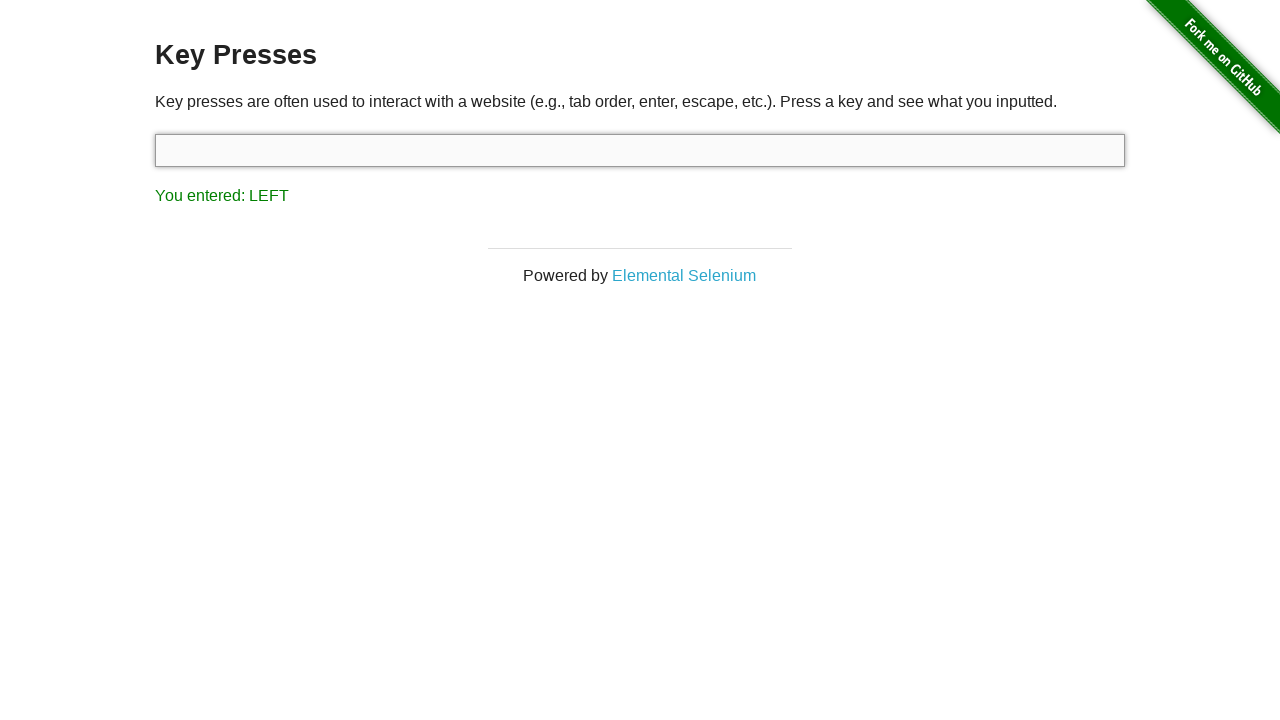

Retrieved result text content after Left Arrow key press
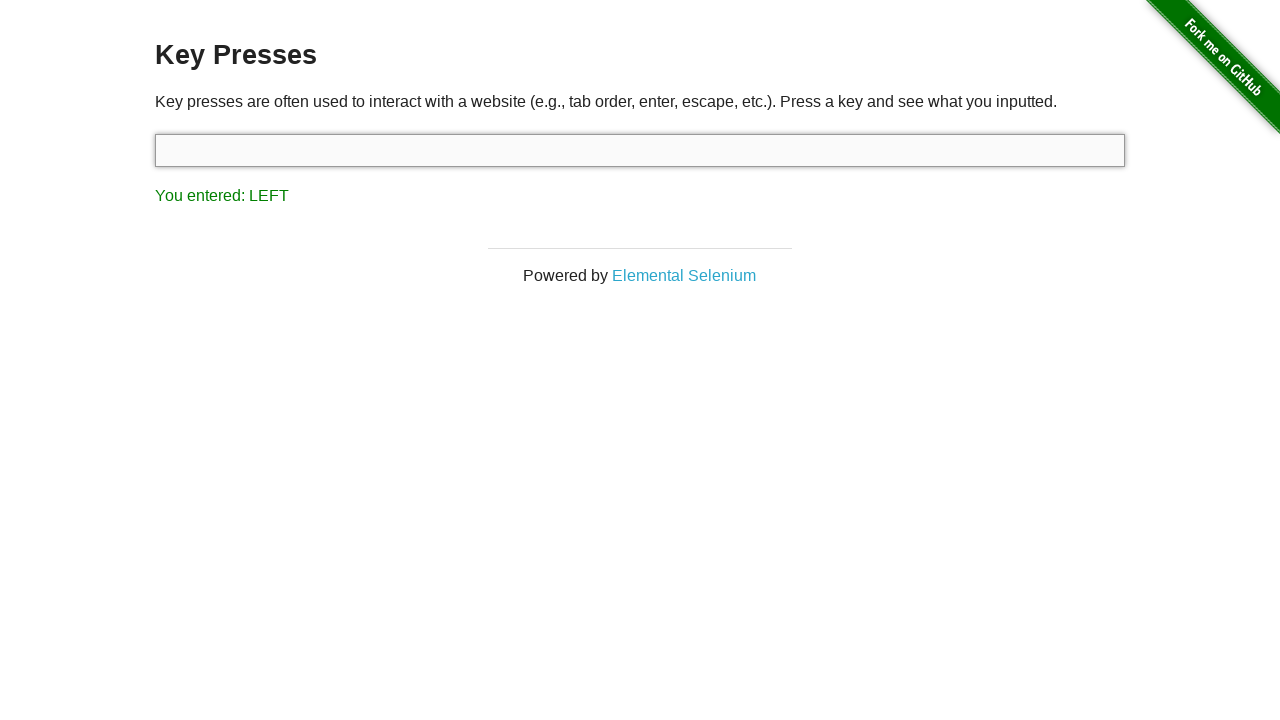

Verified result text shows 'You entered: LEFT'
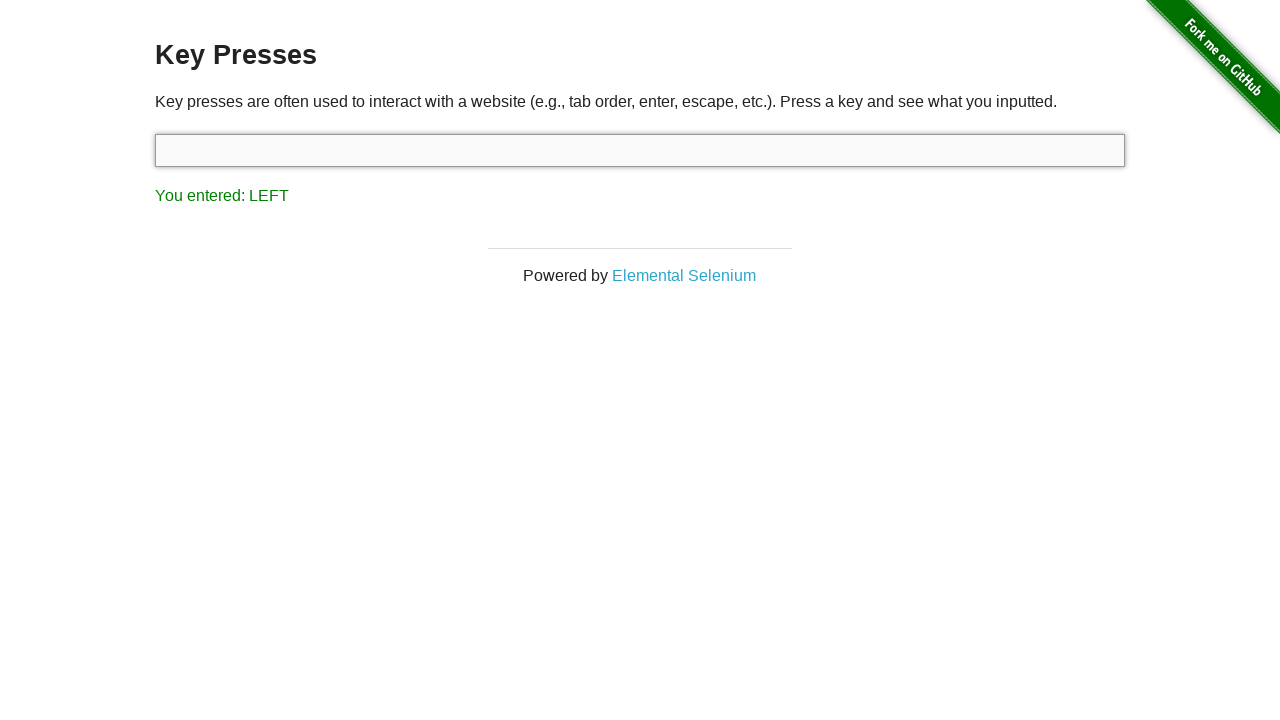

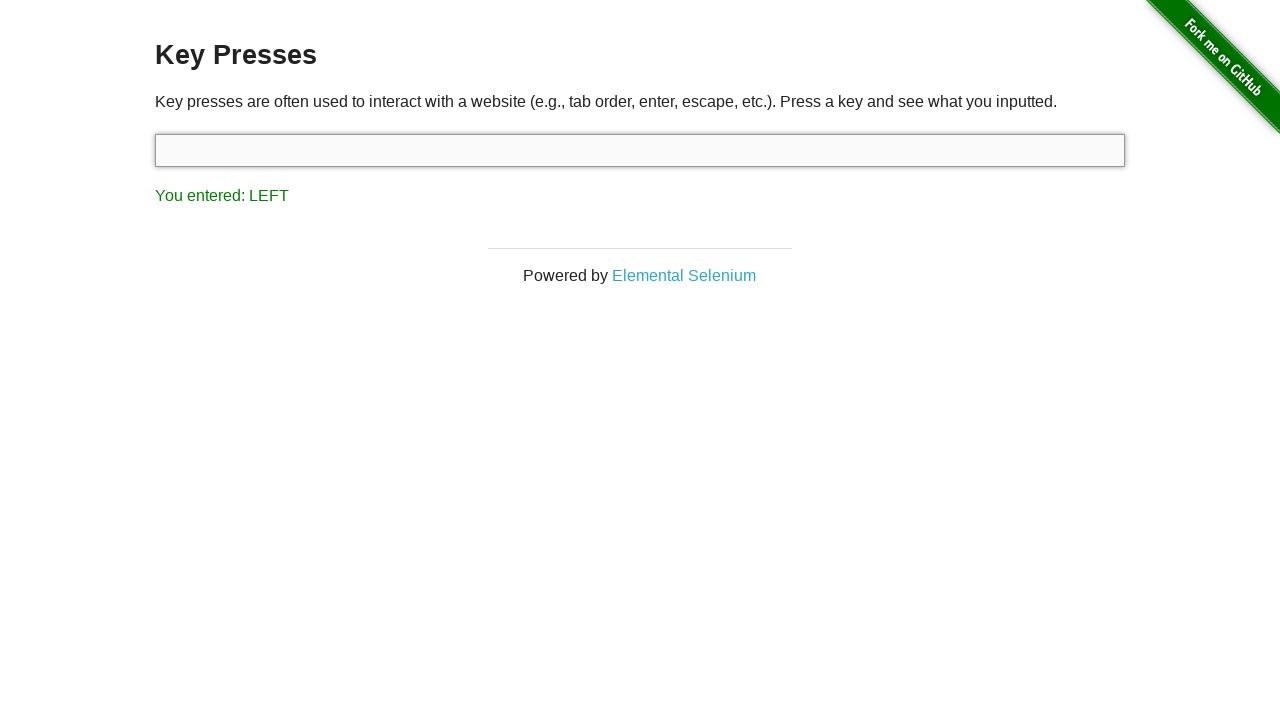